Navigates to TutorialsPoint homepage and verifies the presence of a text input element (search box)

Starting URL: https://www.tutorialspoint.com/index.htm

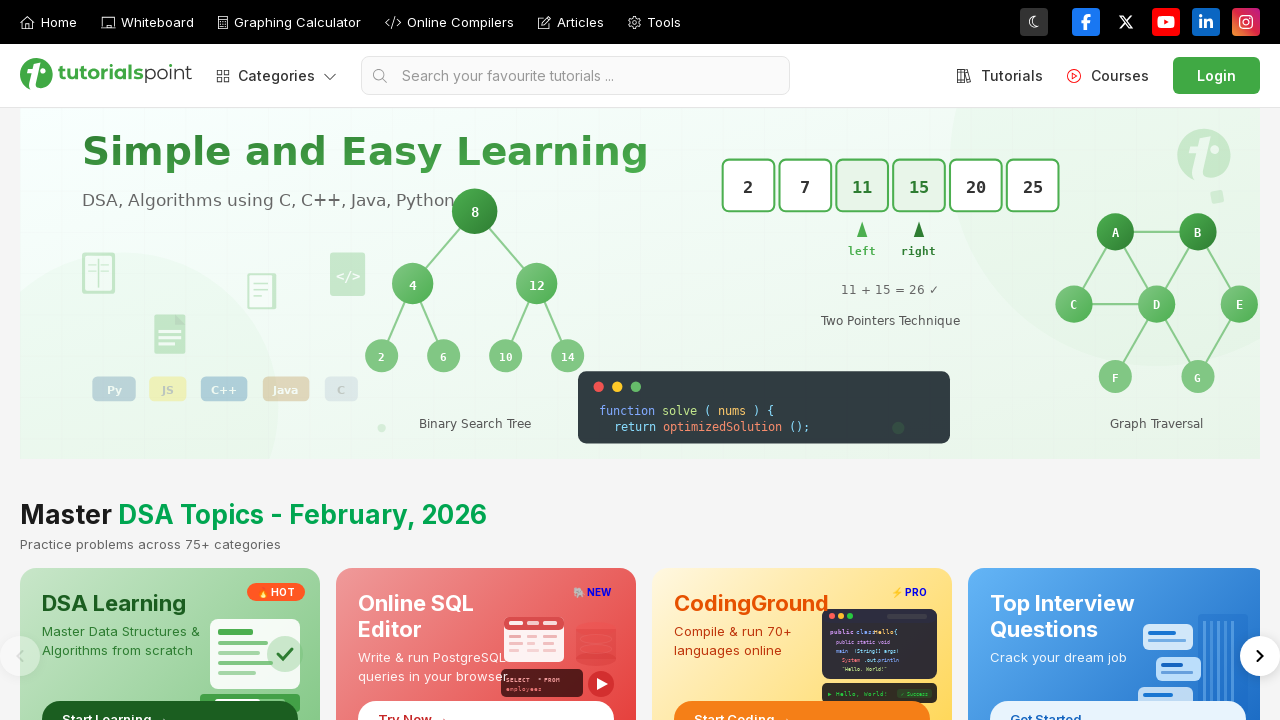

Navigated to TutorialsPoint homepage
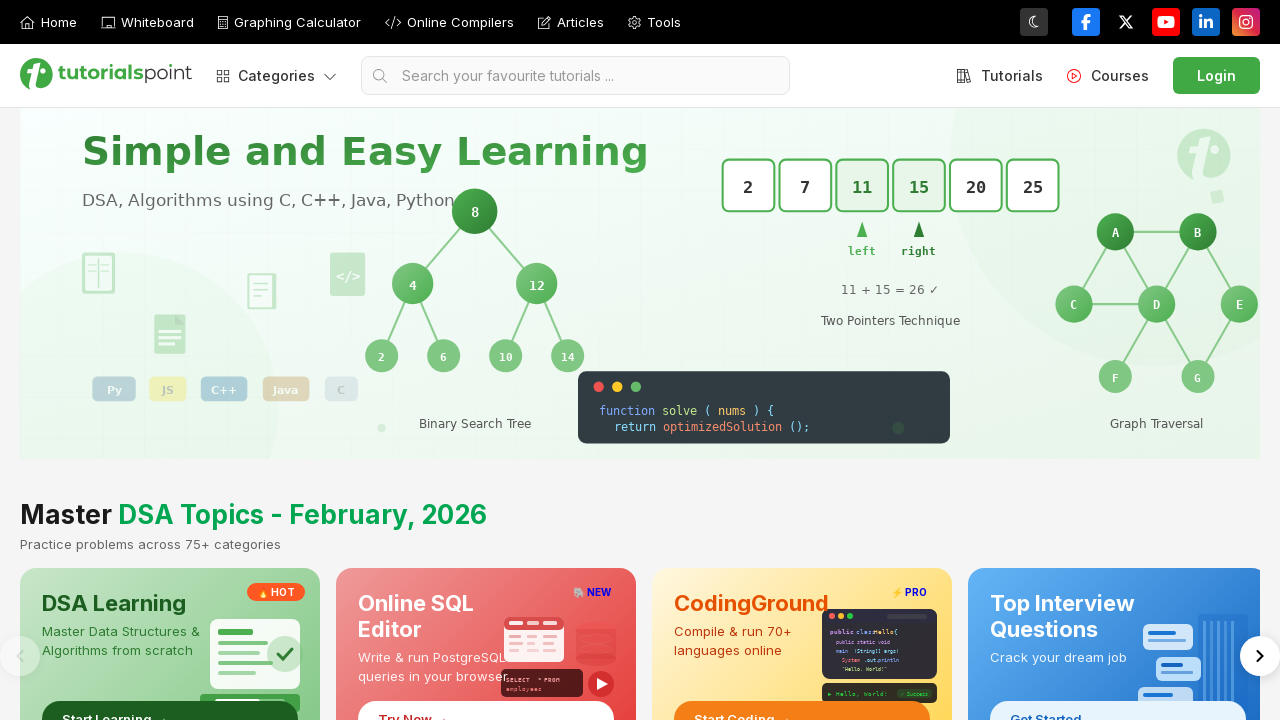

Search input element (text input) is present on the page
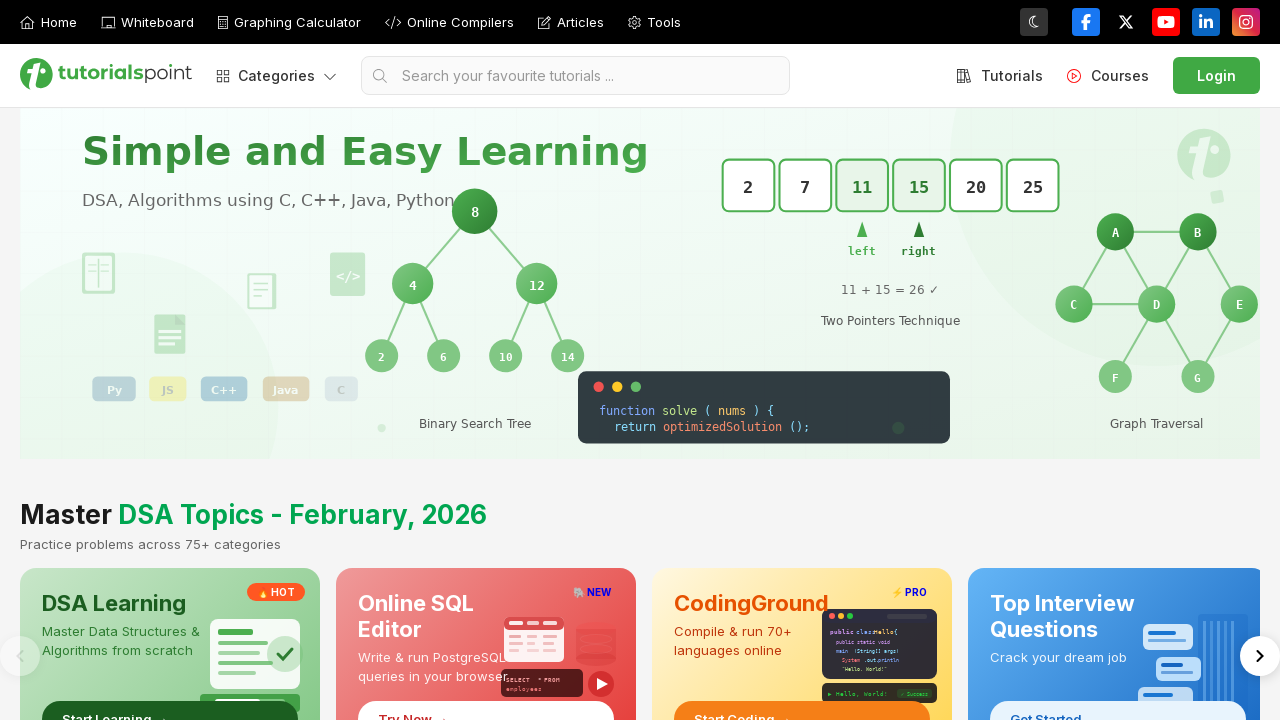

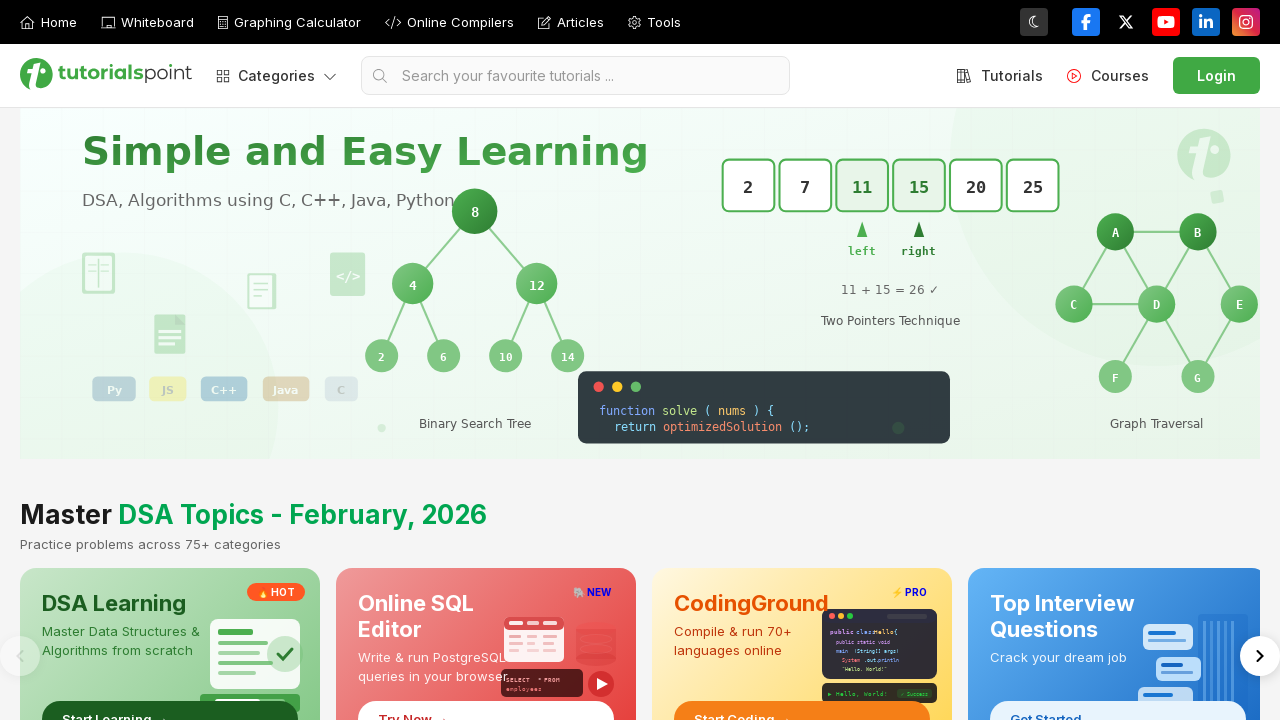